Tests dynamic loading page by clicking start button, waiting for form elements to appear, filling username and password fields, and submitting the form

Starting URL: https://practice.cydeo.com/dynamic_loading/1

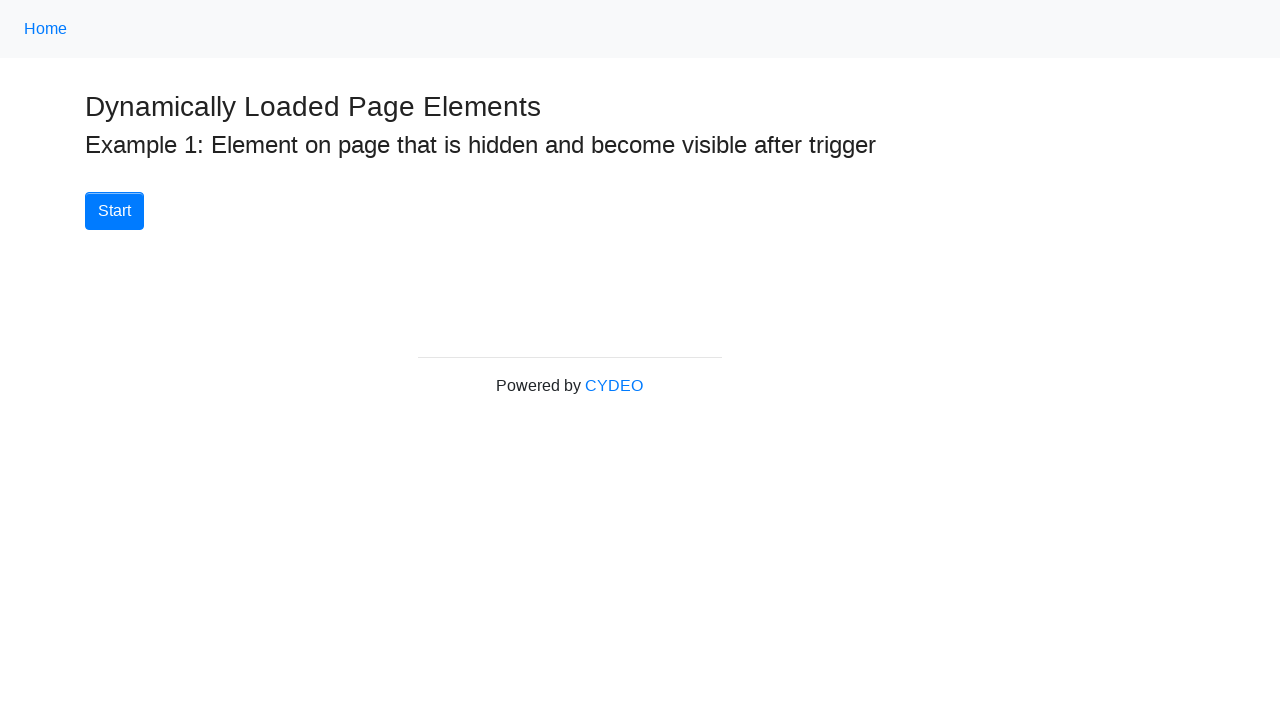

Clicked Start button to trigger dynamic loading at (114, 211) on button:text('Start')
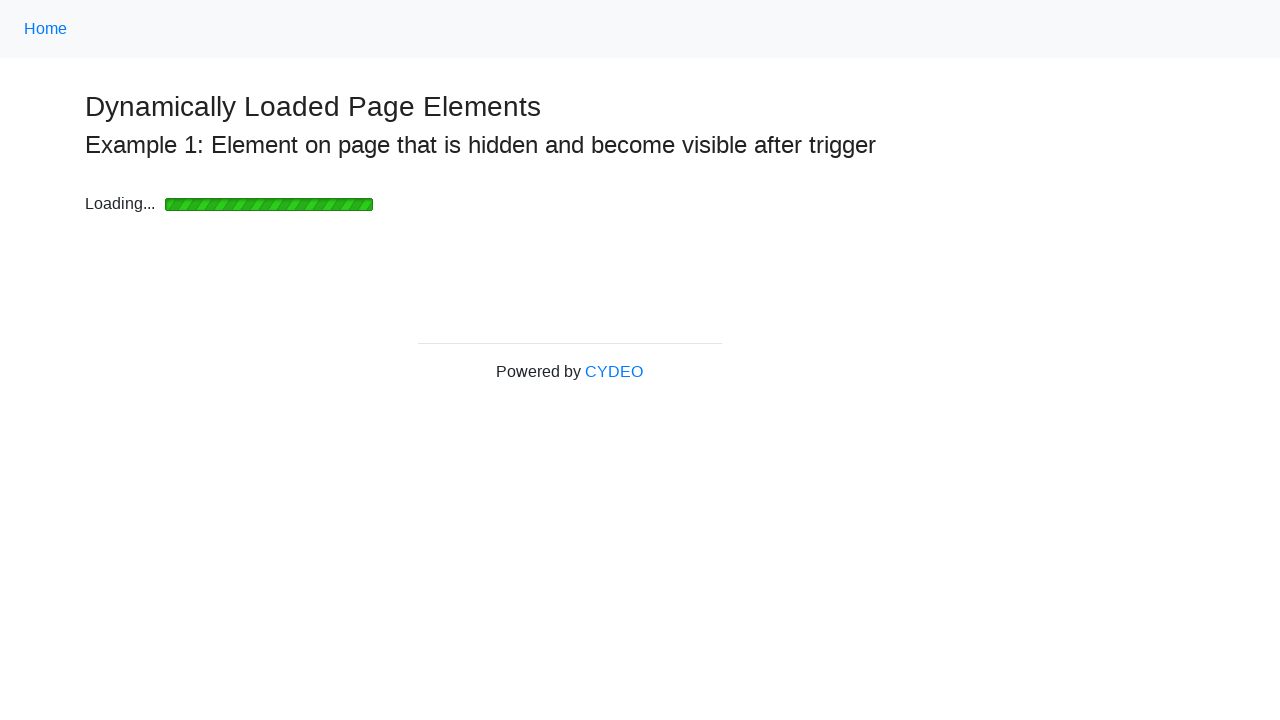

Username input field appeared
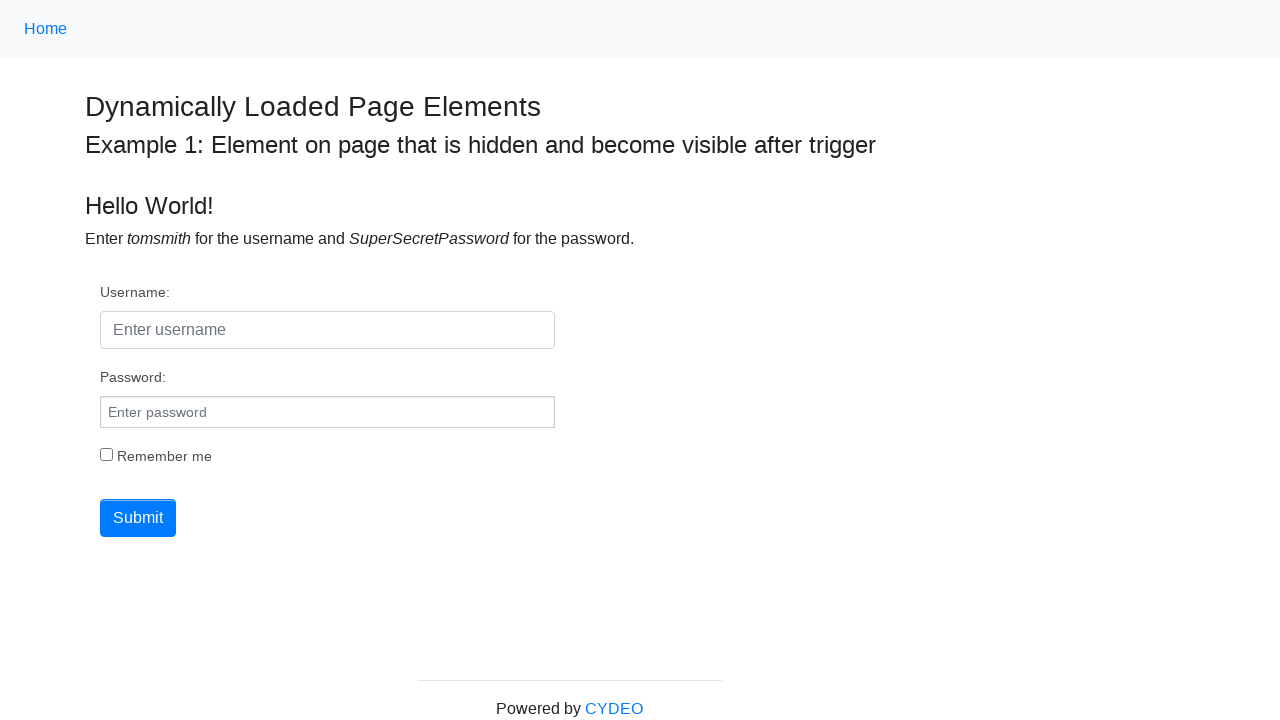

Entered username 'tomsmith' on #username
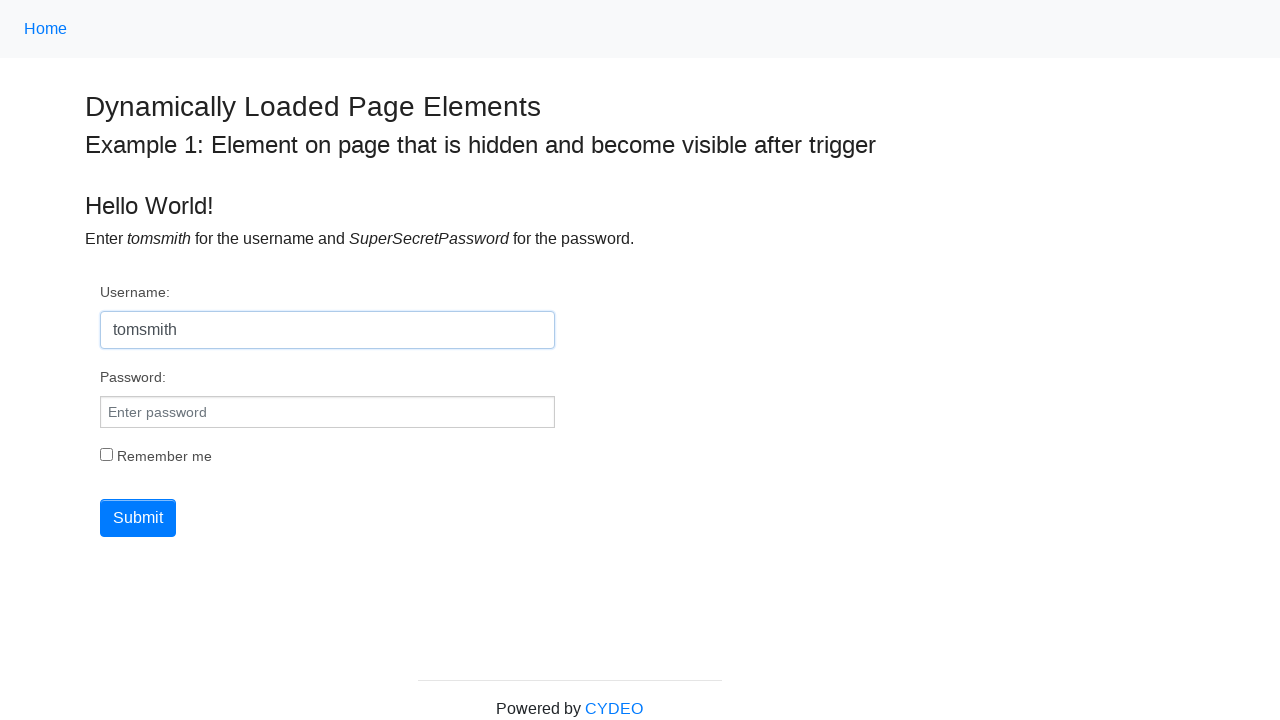

Entered password 'qwertz' on input[type='password']
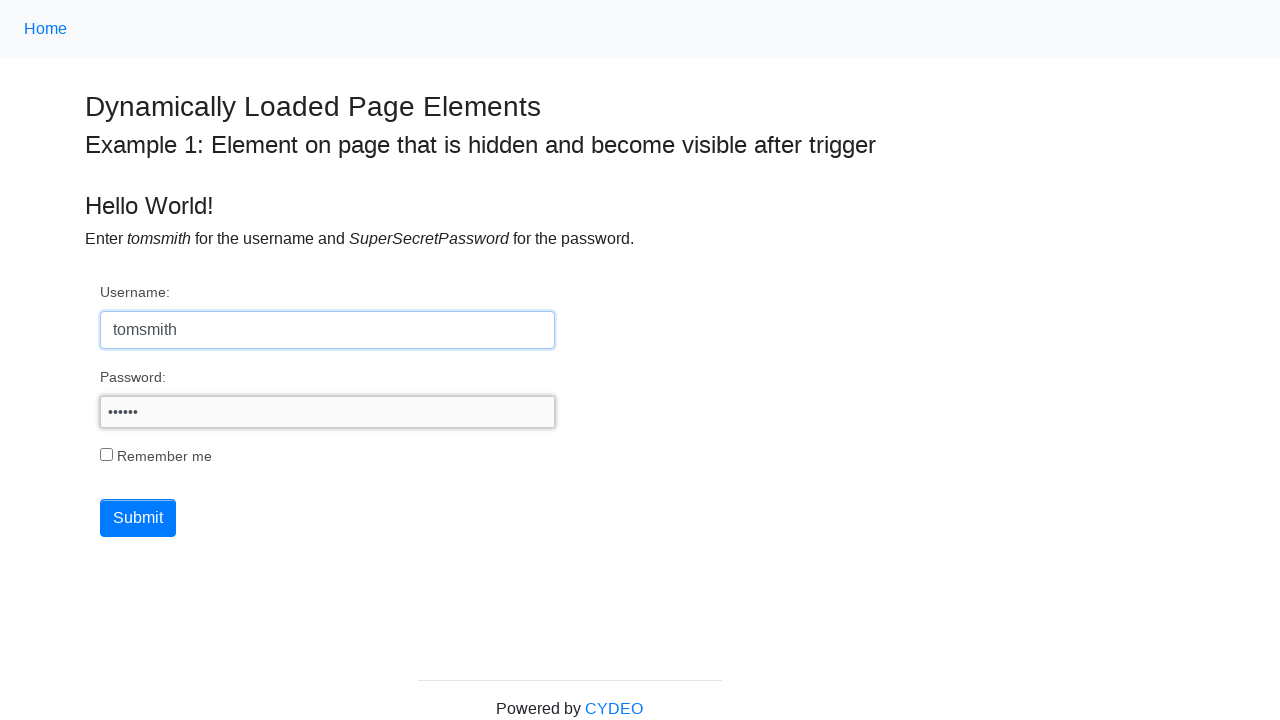

Clicked submit button to submit the form at (138, 518) on button[type='submit']
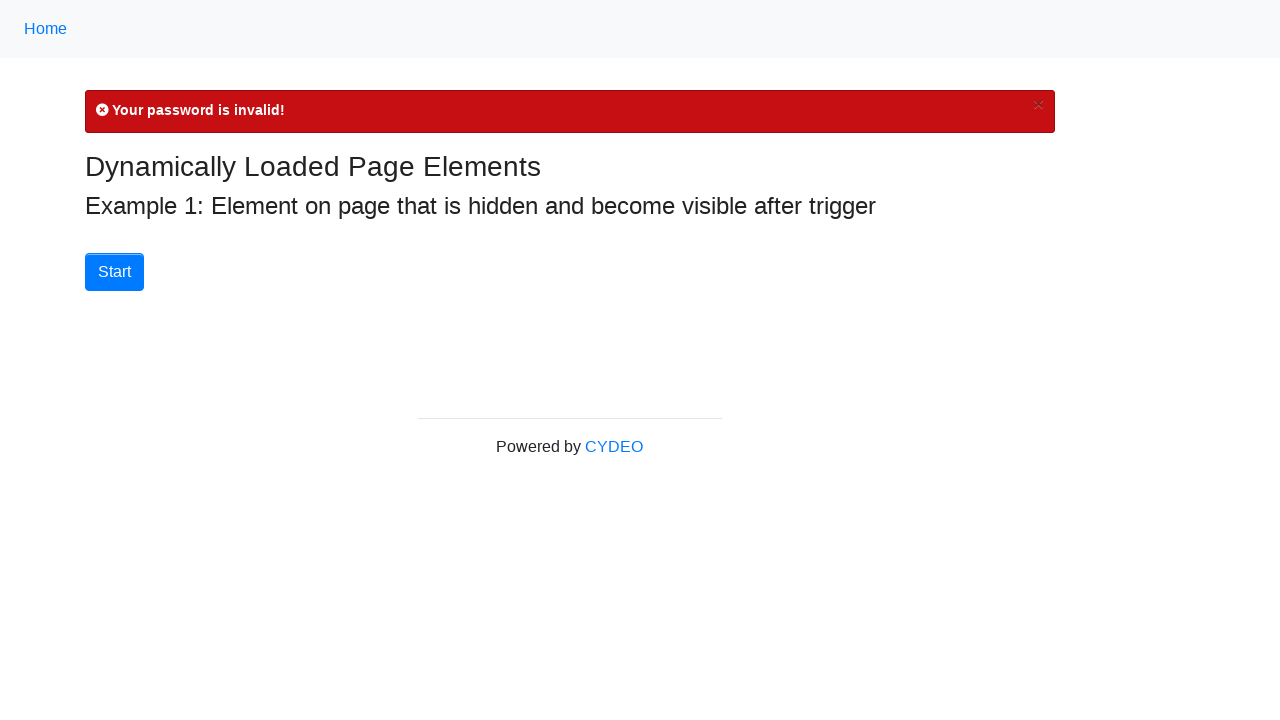

Error message appeared on the page
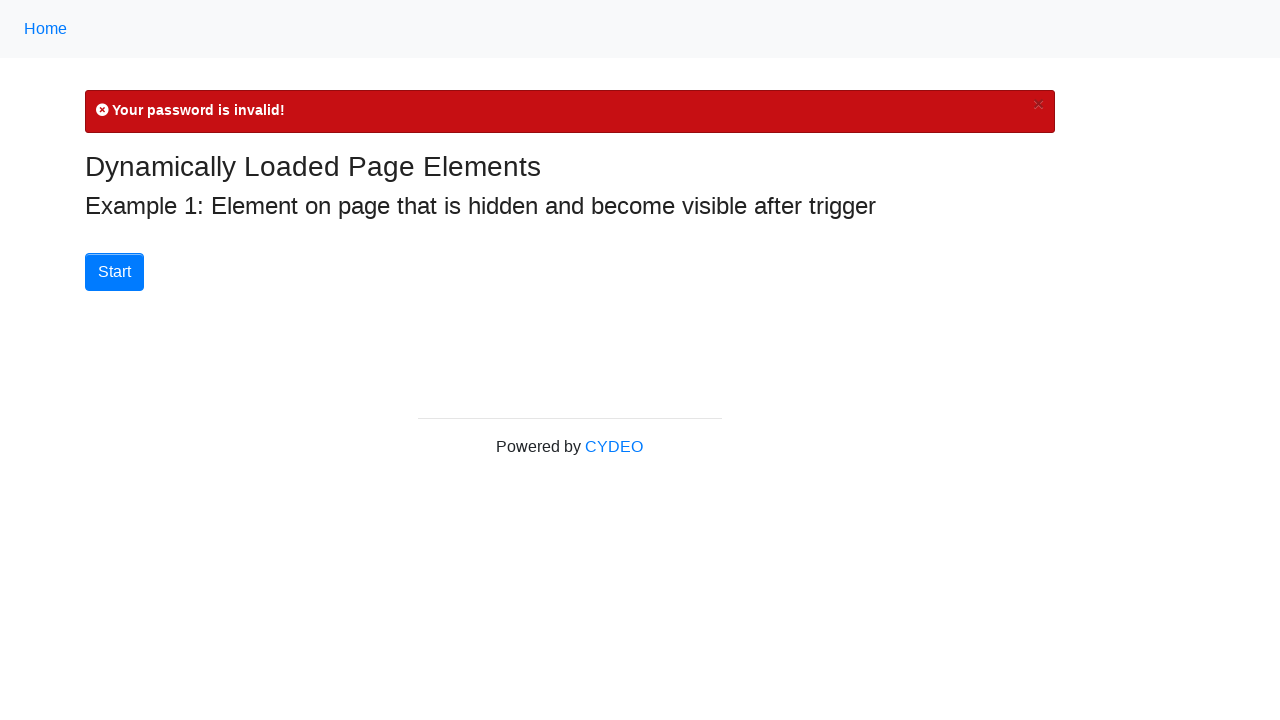

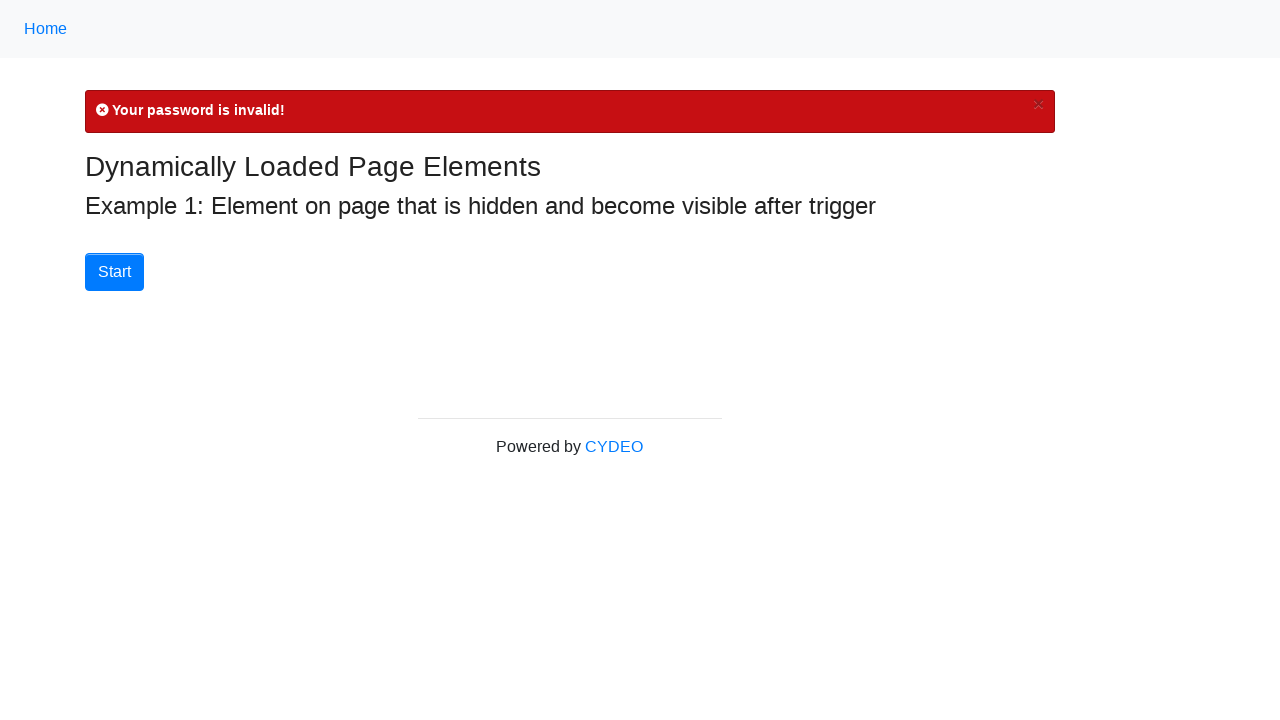